Tests browser forward navigation by going to a page, navigating back, then forward again

Starting URL: https://www.yerevan.am/hy/

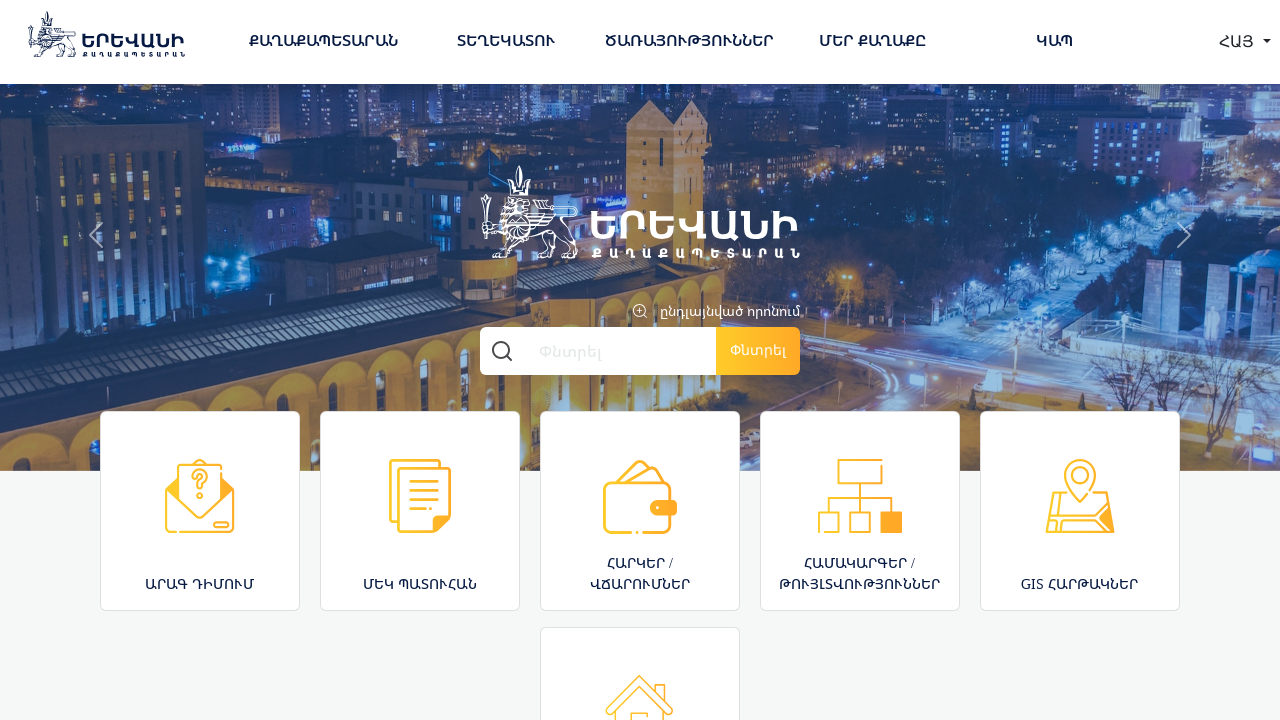

Navigated to TV program page
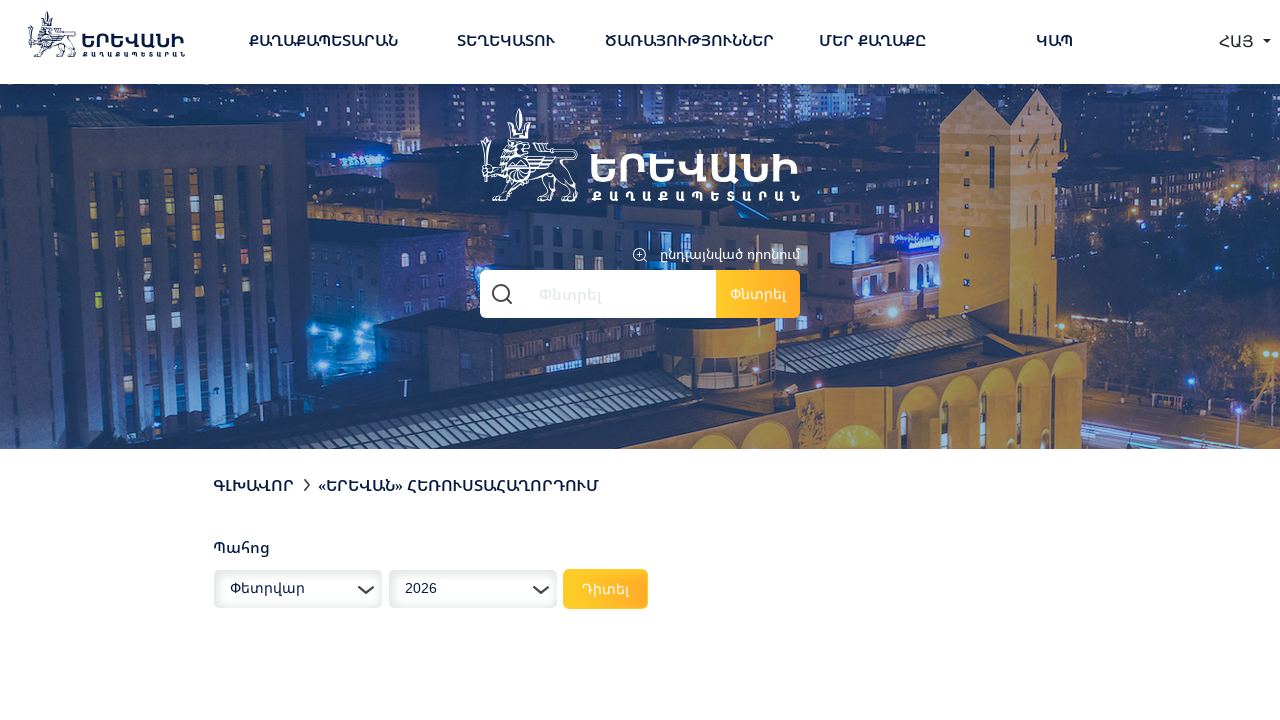

Navigated back to previous page
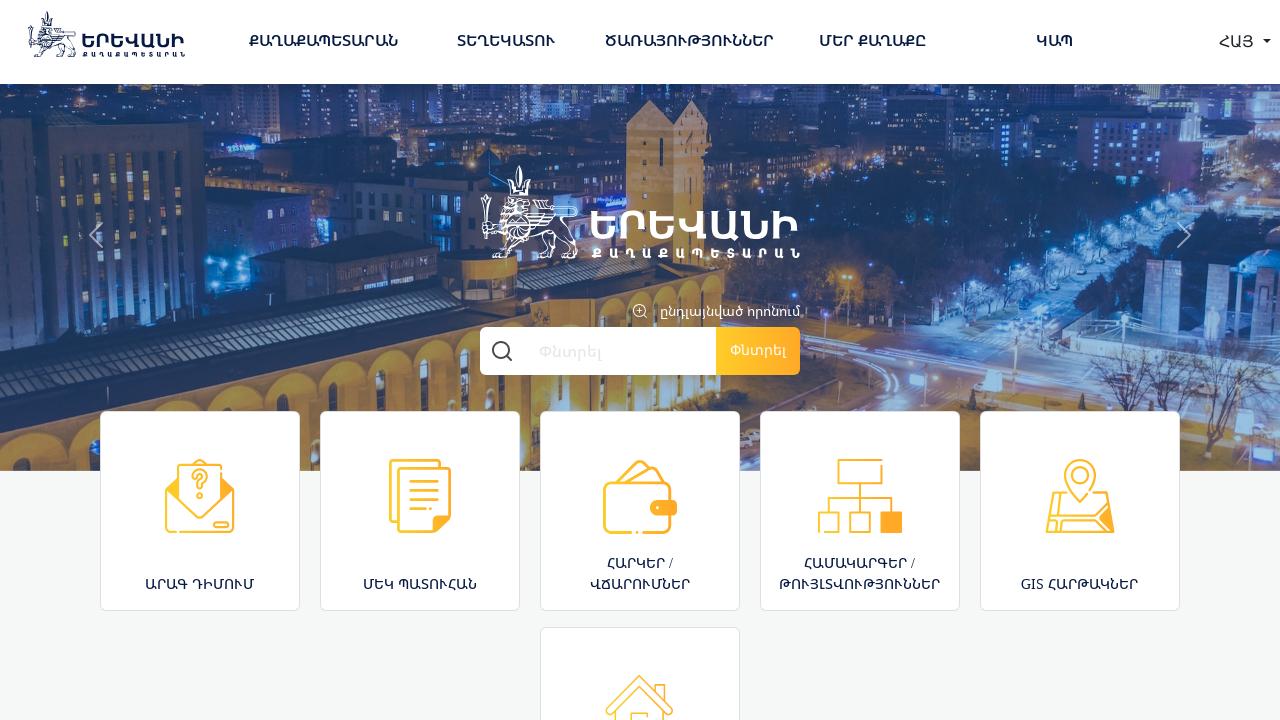

Navigated forward to TV program page
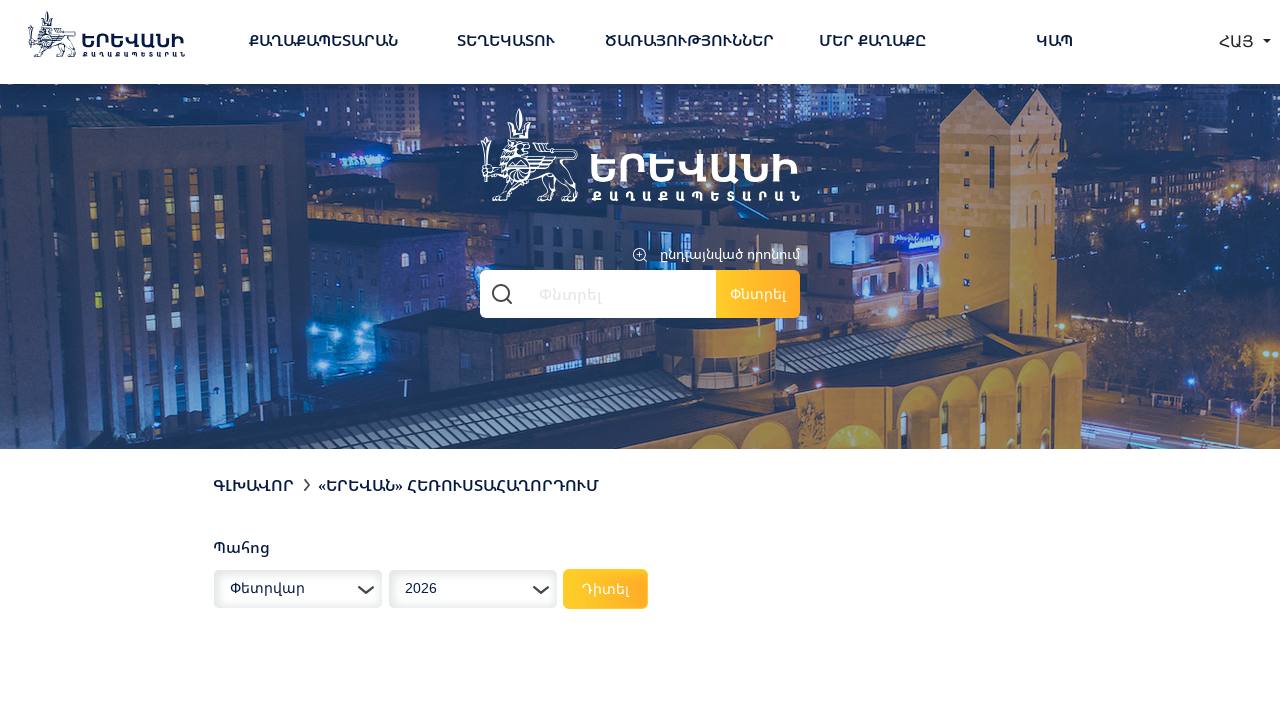

Verified URL matches TV program page
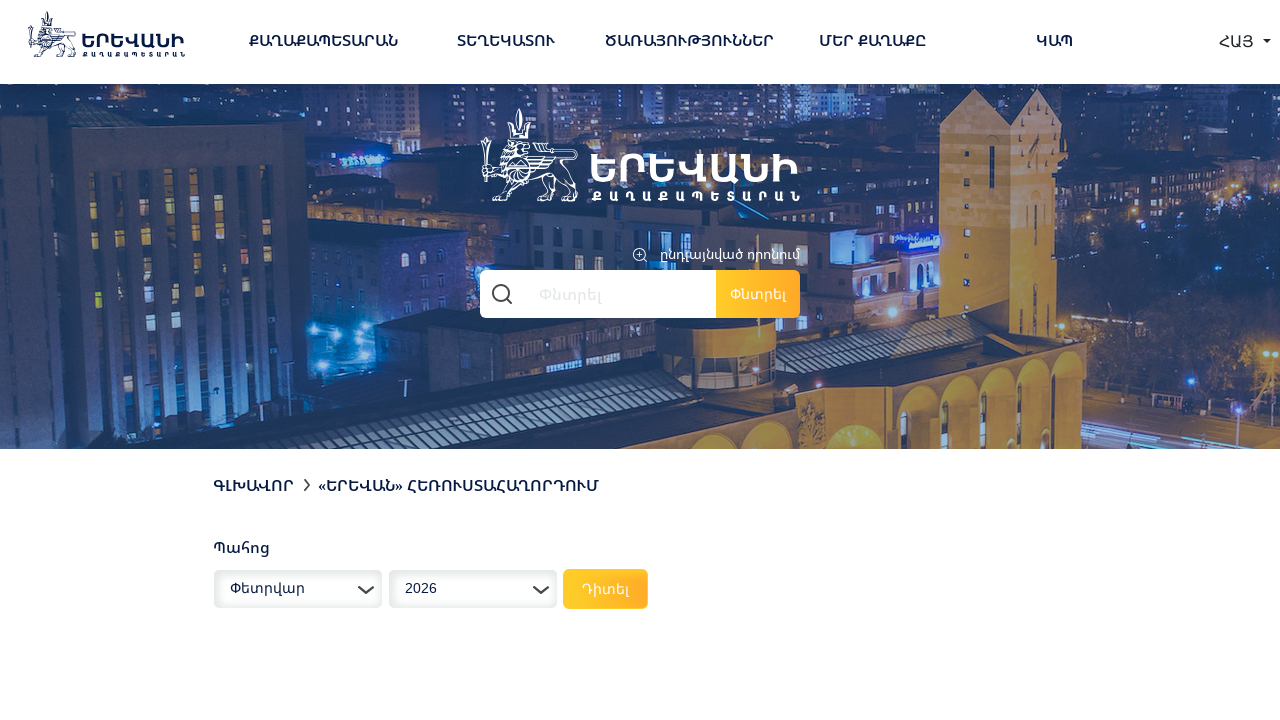

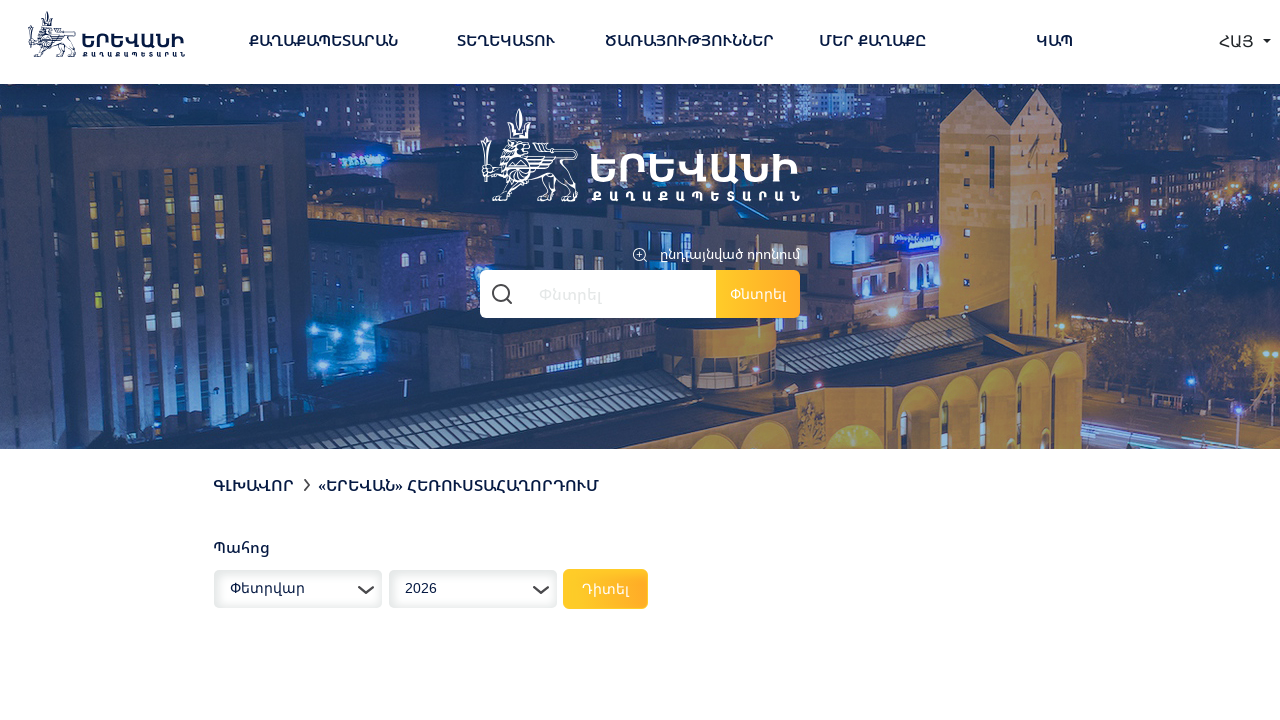